Tests multiple window handling by clicking a link that opens a new window, switching to the new window to verify its URL, then switching back to the original window to verify its content is still displayed.

Starting URL: https://the-internet.herokuapp.com/windows

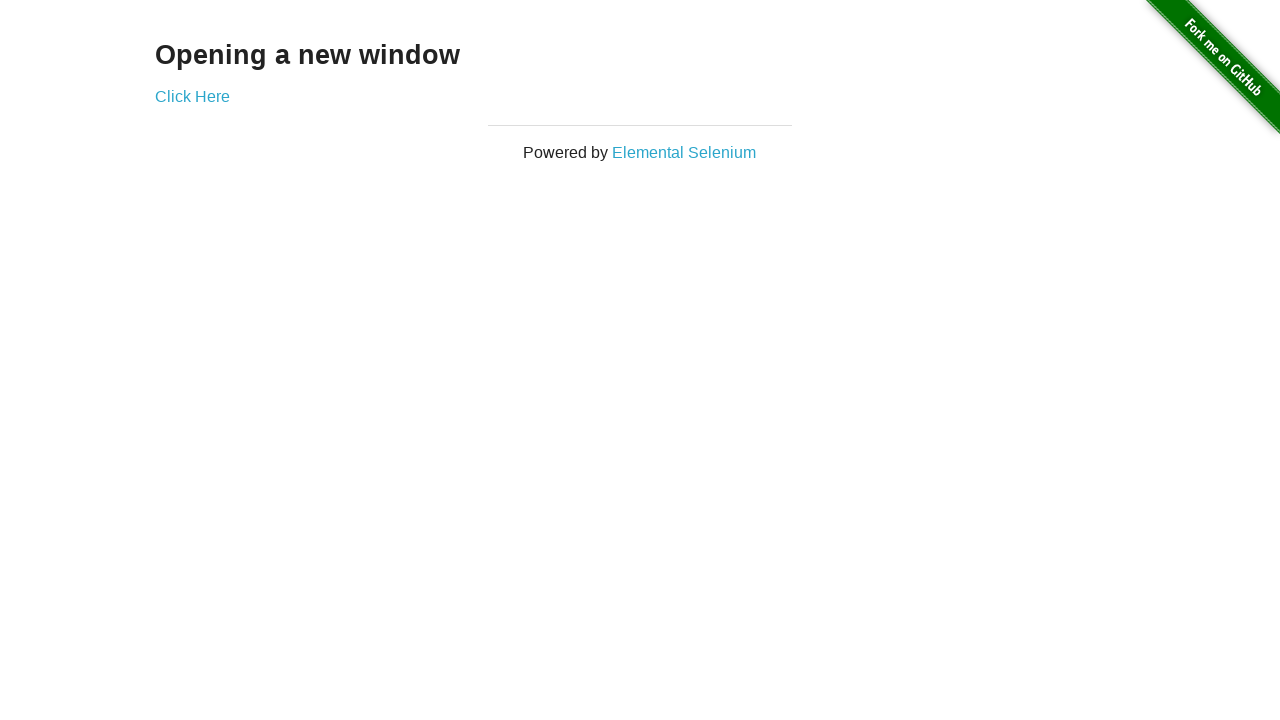

Verified initial URL is https://the-internet.herokuapp.com/windows
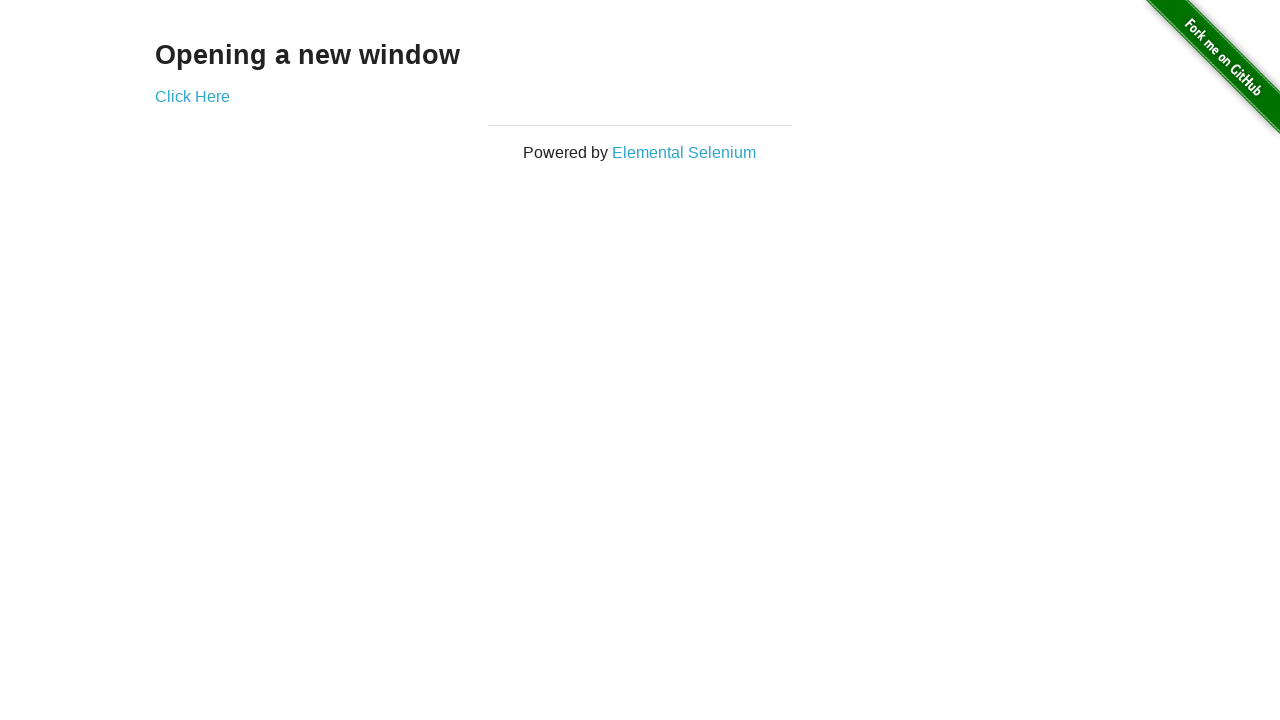

Clicked 'Click Here' link to open new window at (192, 96) on text=Click Here
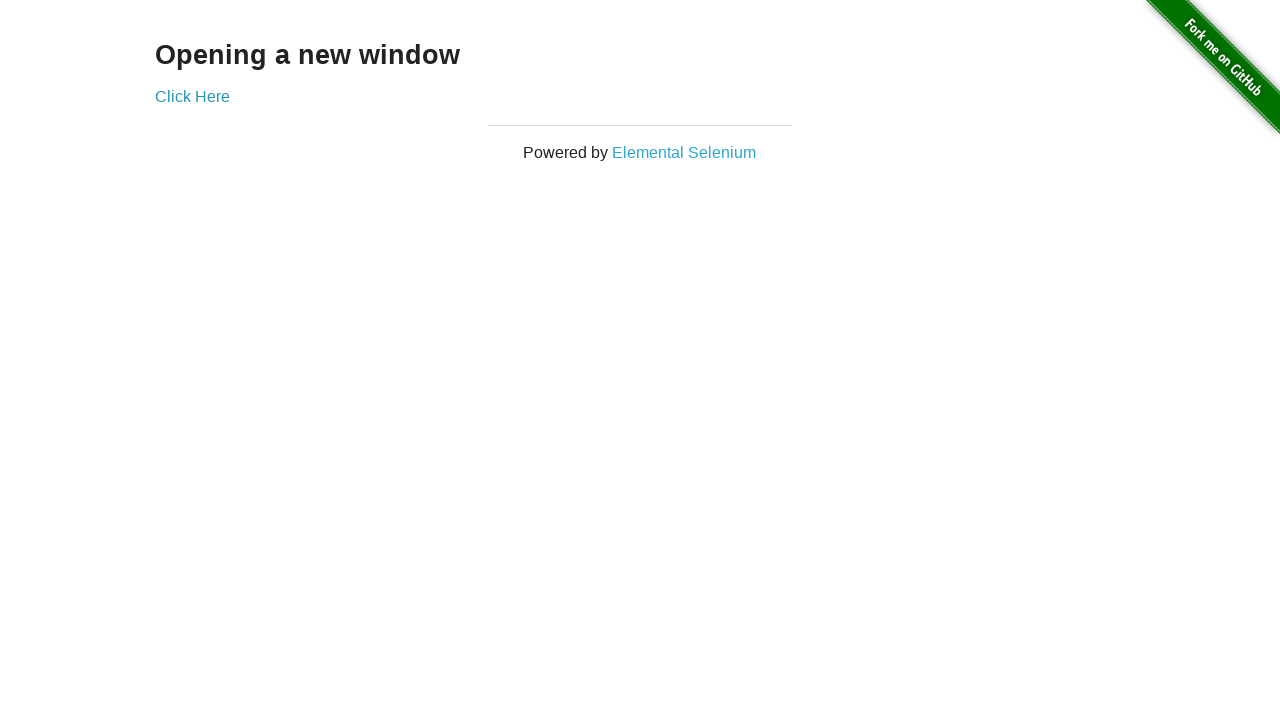

Captured new window/page object
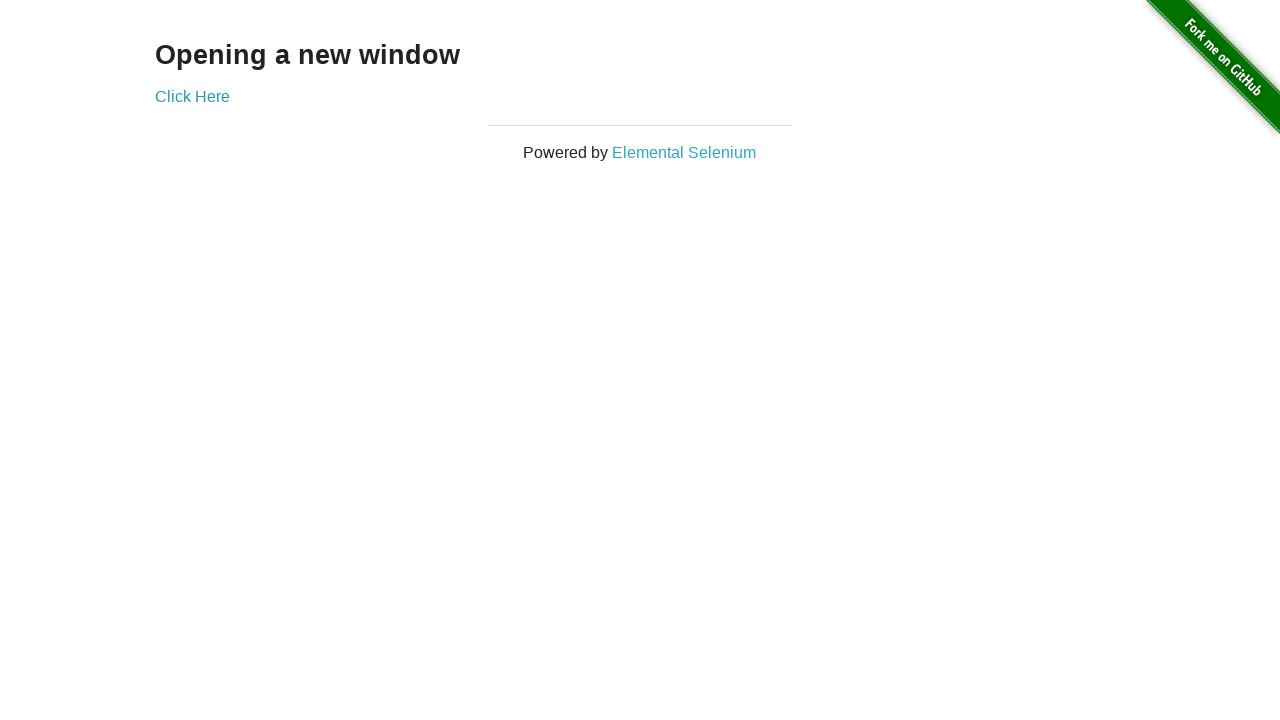

New window loaded completely
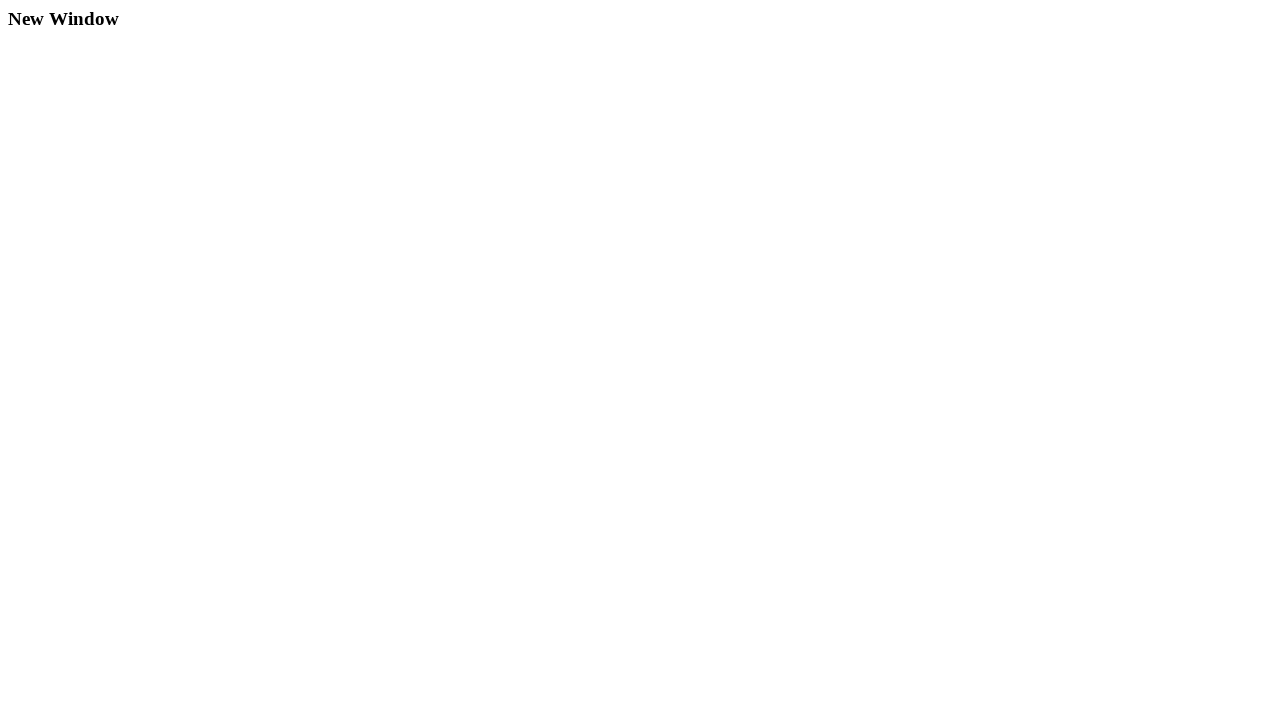

Verified new window URL is https://the-internet.herokuapp.com/windows/new
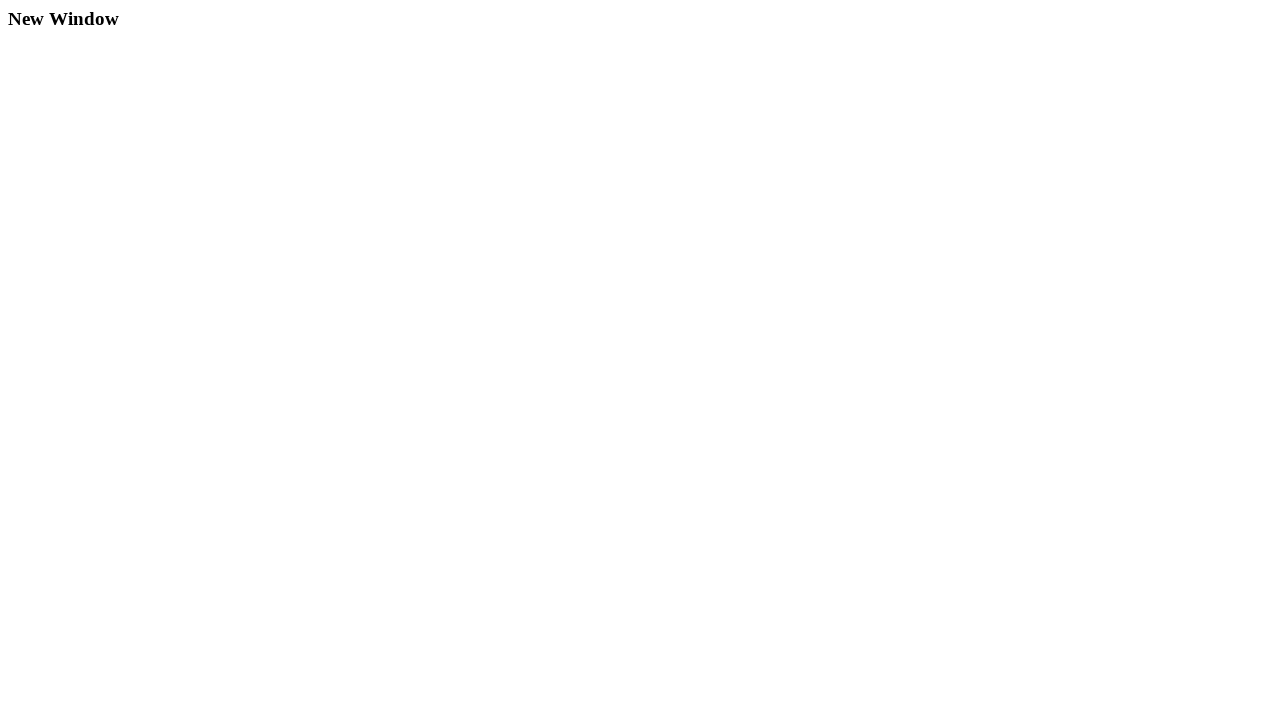

Switched back to original window
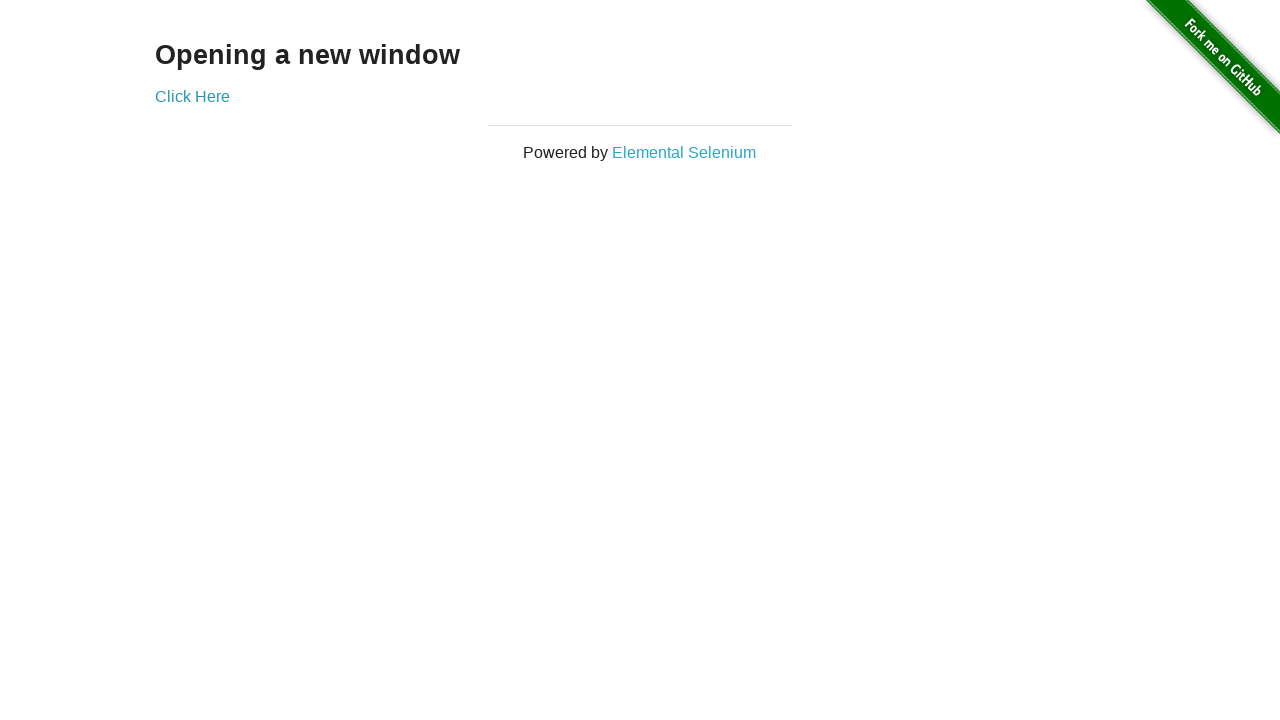

Verified 'Opening a new window' heading is visible on original page
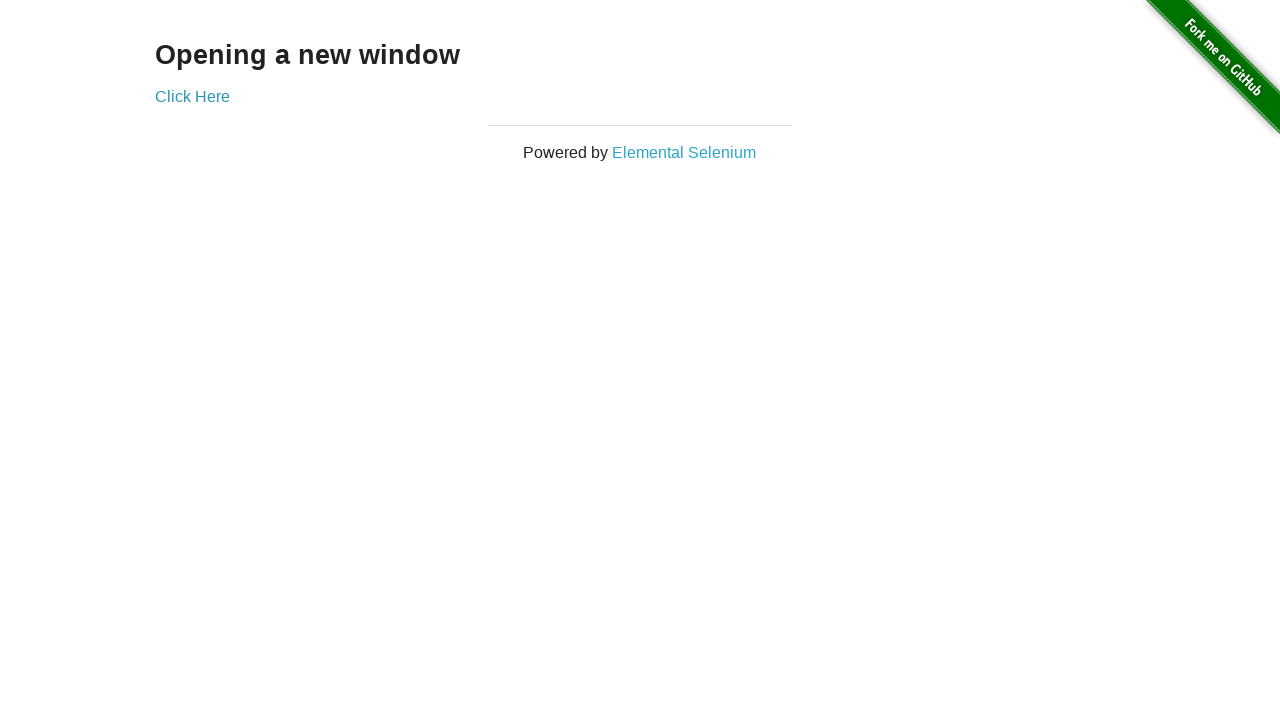

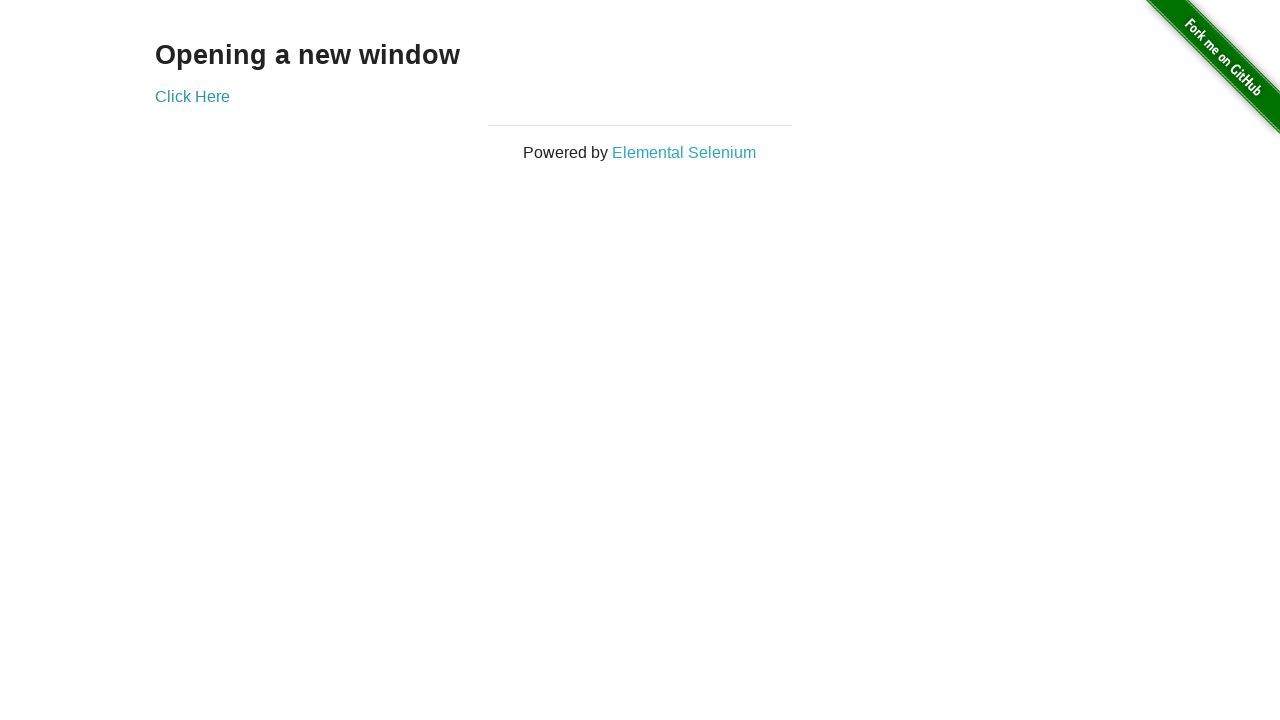